Tests that clicking Clear completed removes completed items from the list

Starting URL: https://demo.playwright.dev/todomvc

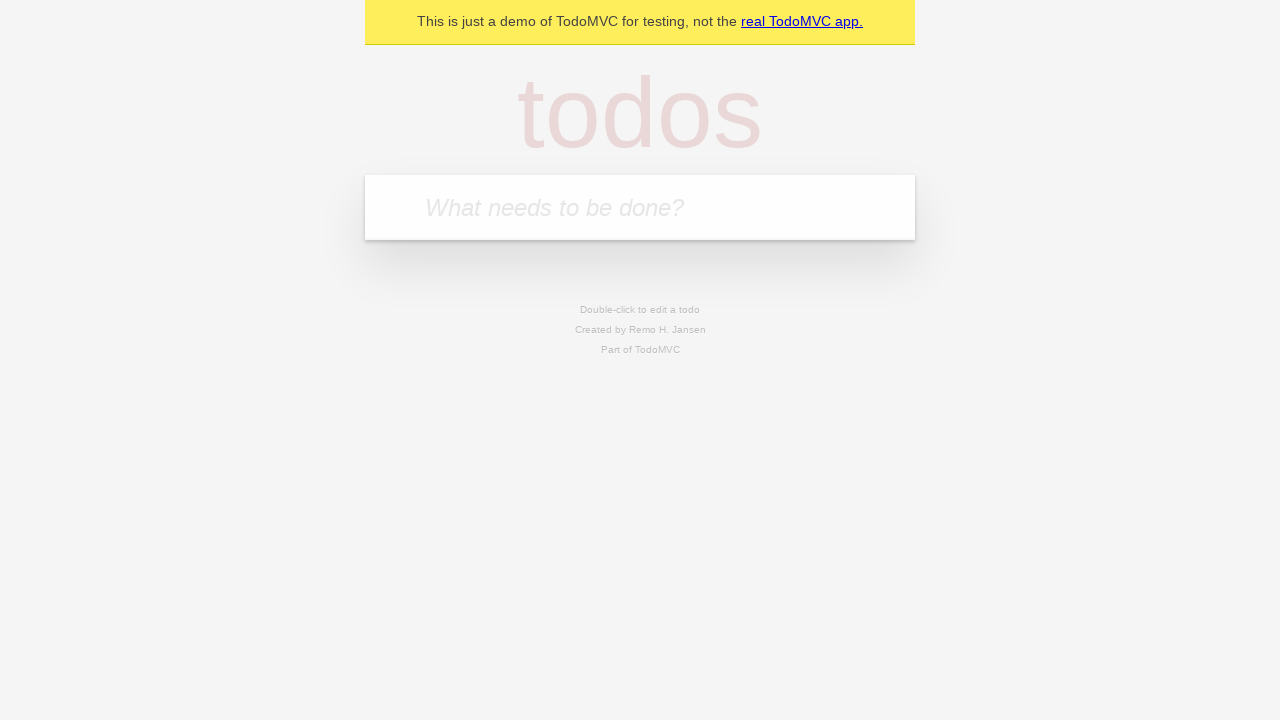

Filled todo input with 'buy some cheese' on internal:attr=[placeholder="What needs to be done?"i]
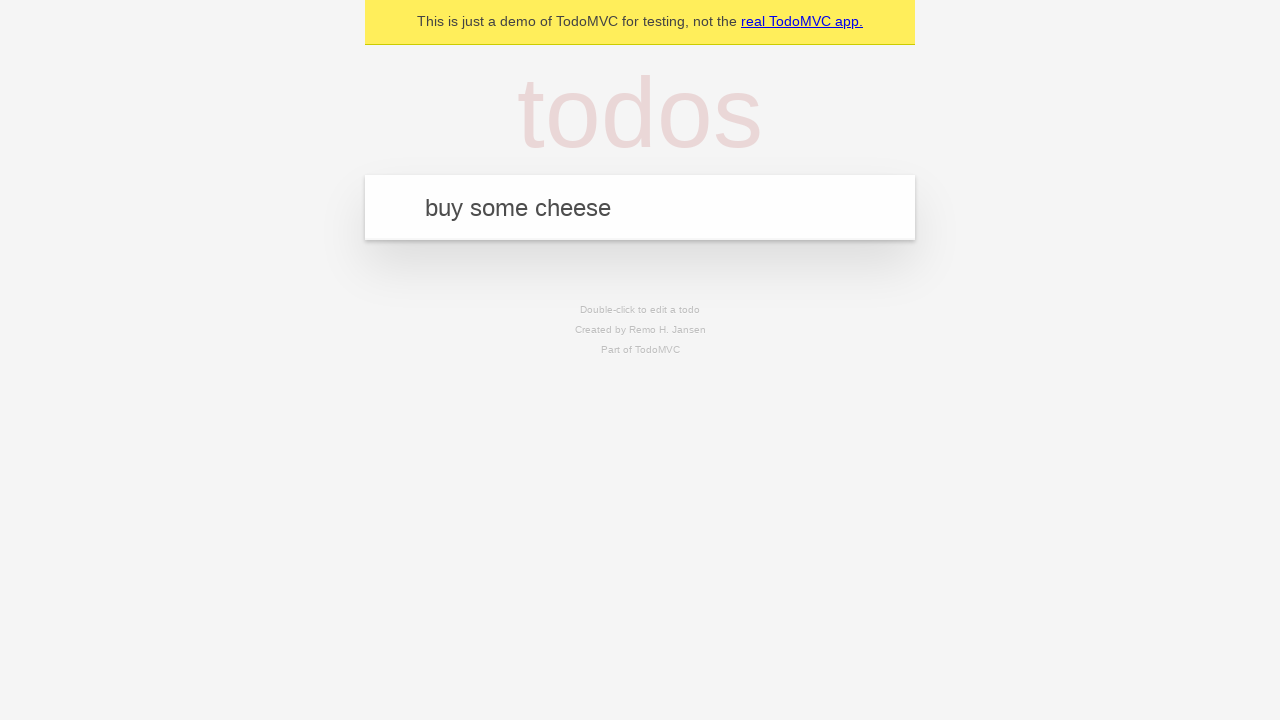

Pressed Enter to add first todo on internal:attr=[placeholder="What needs to be done?"i]
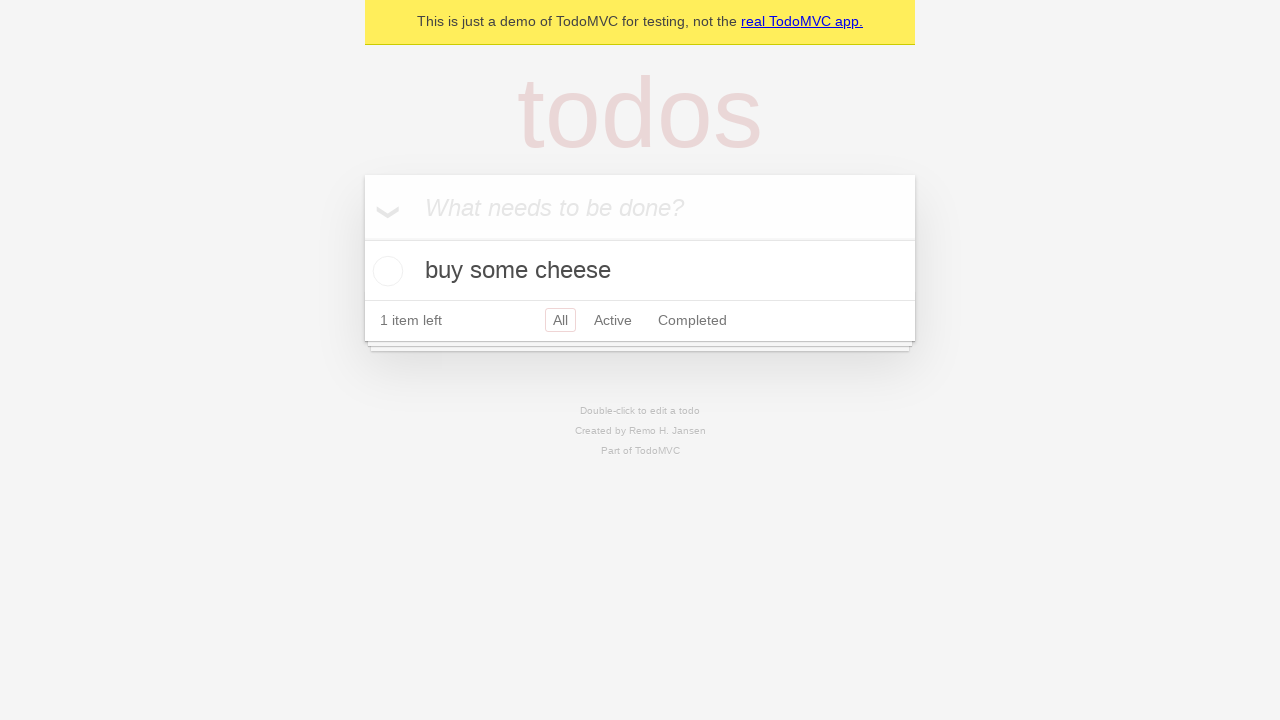

Filled todo input with 'feed the cat' on internal:attr=[placeholder="What needs to be done?"i]
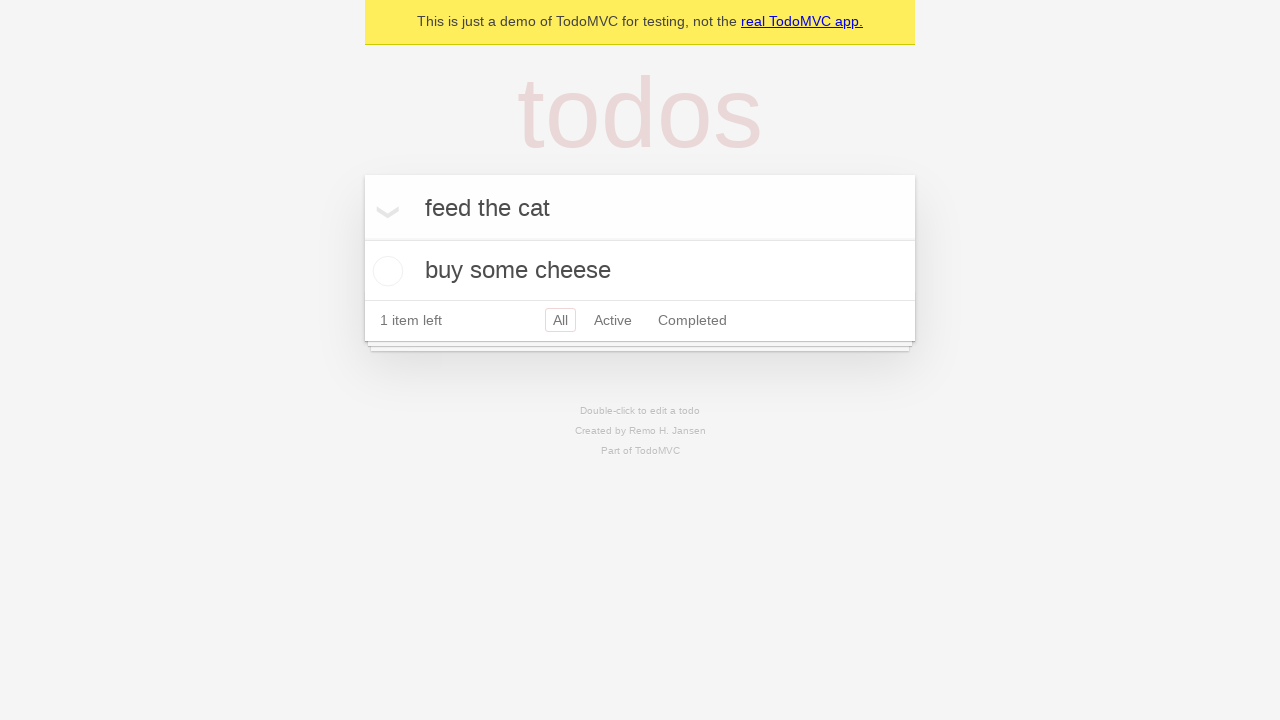

Pressed Enter to add second todo on internal:attr=[placeholder="What needs to be done?"i]
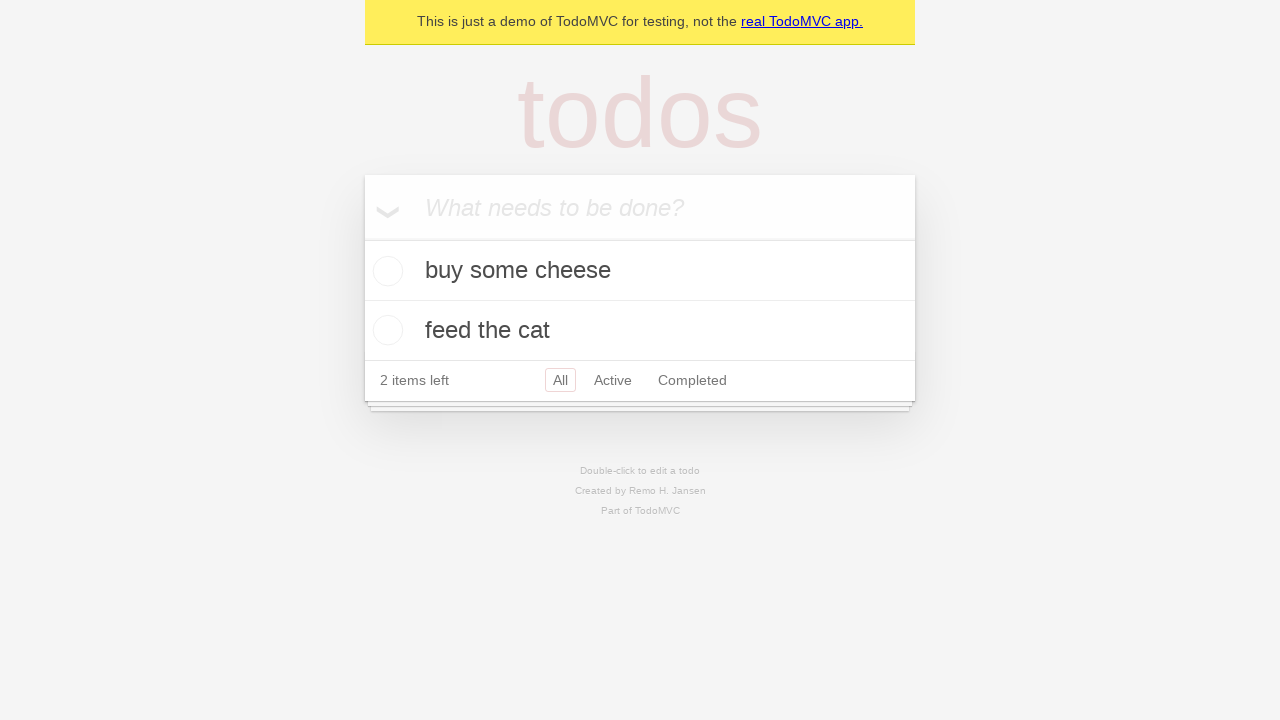

Filled todo input with 'book a doctors appointment' on internal:attr=[placeholder="What needs to be done?"i]
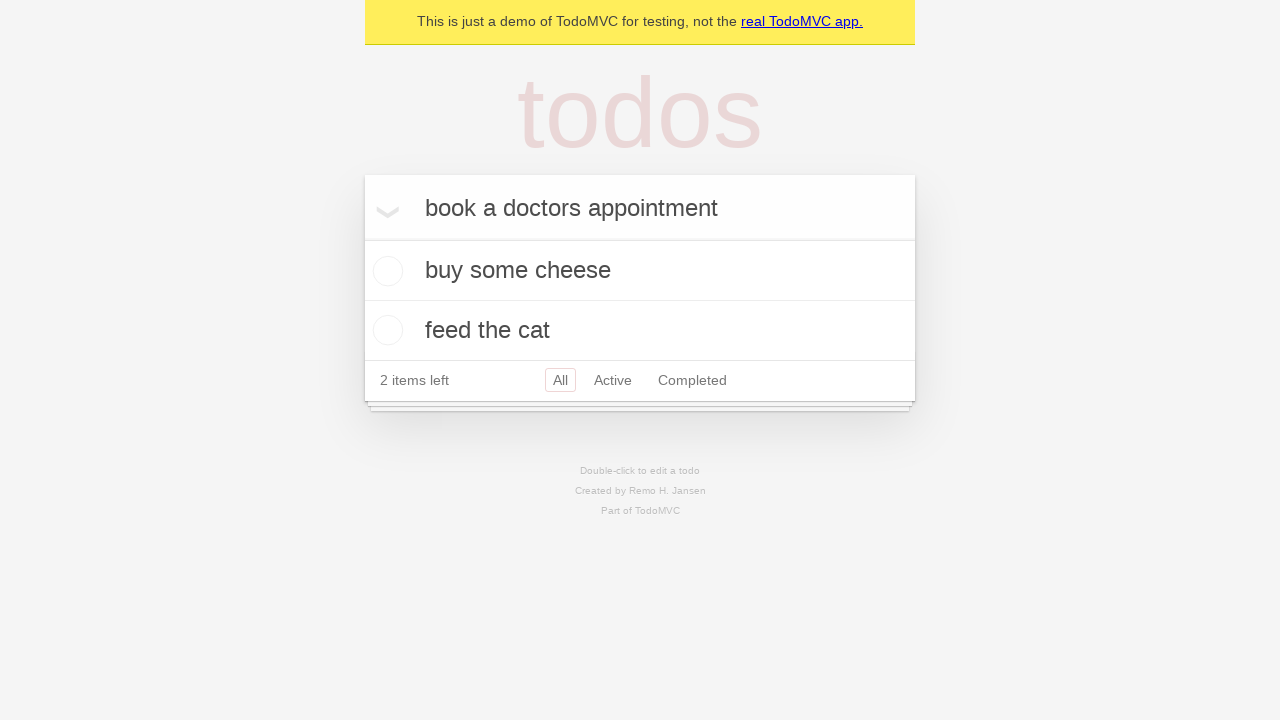

Pressed Enter to add third todo on internal:attr=[placeholder="What needs to be done?"i]
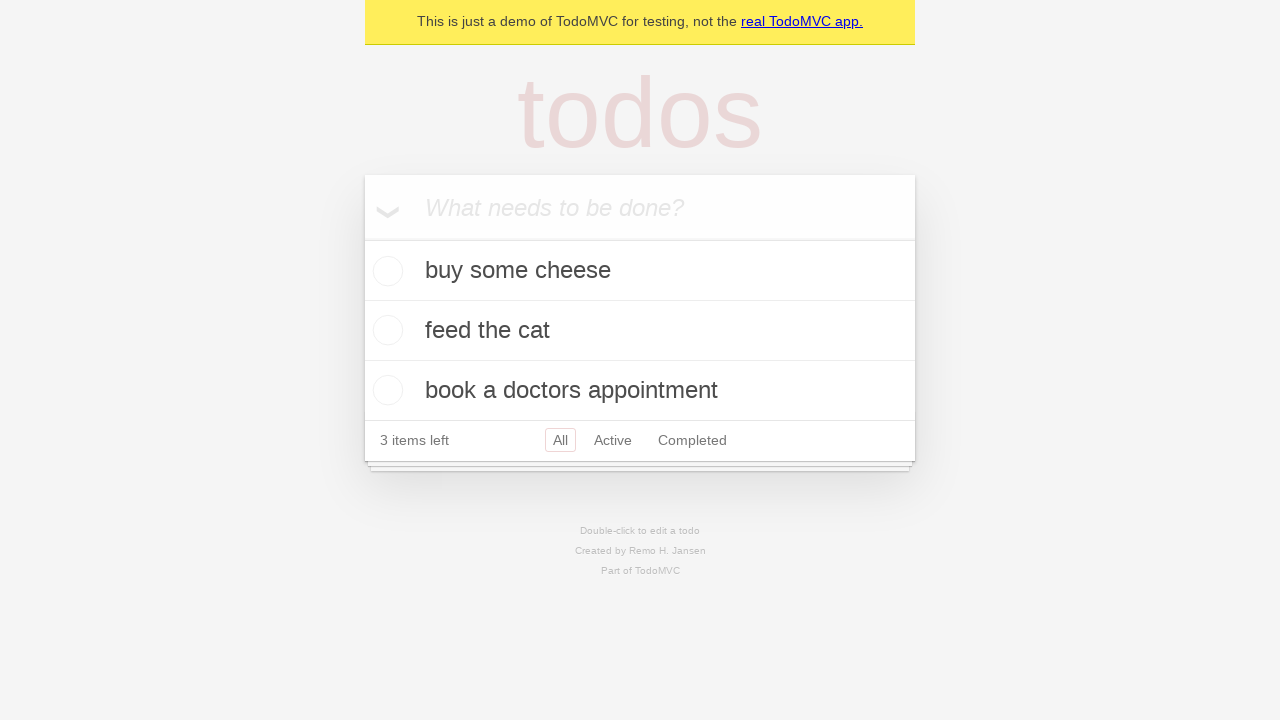

Checked the second todo item (feed the cat) at (385, 330) on internal:testid=[data-testid="todo-item"s] >> nth=1 >> internal:role=checkbox
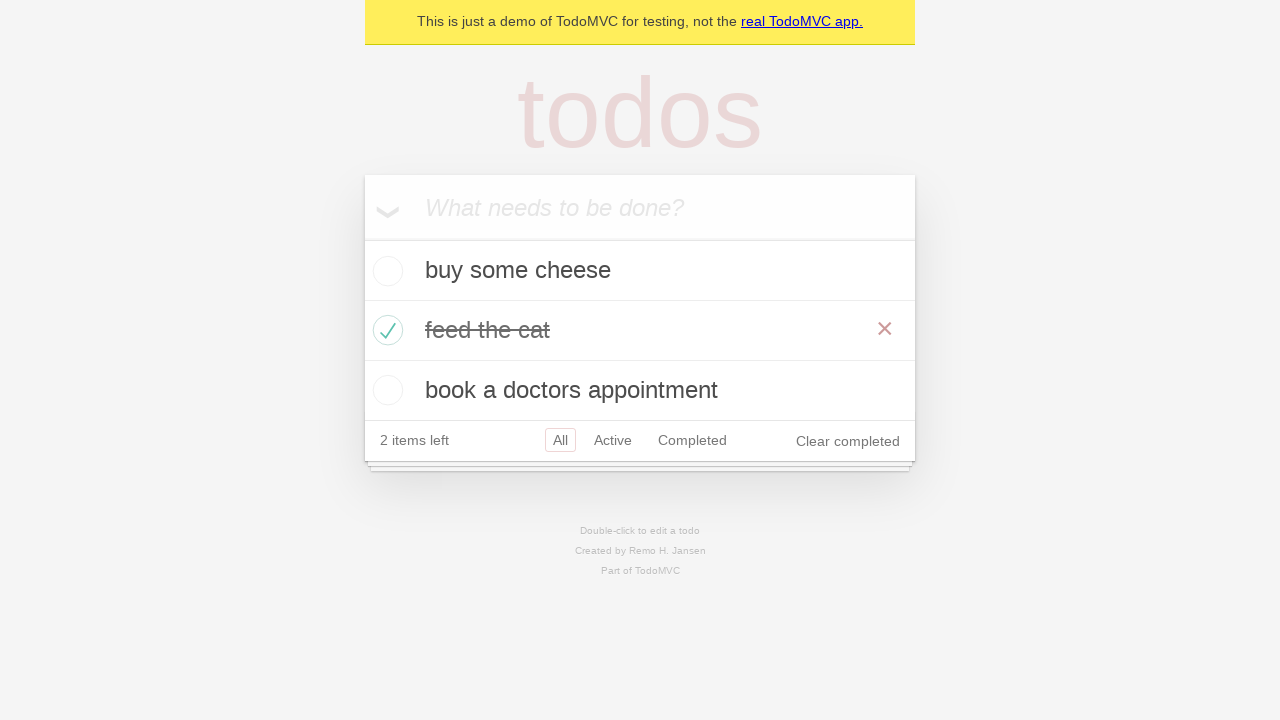

Clicked Clear completed button at (848, 441) on internal:role=button[name="Clear completed"i]
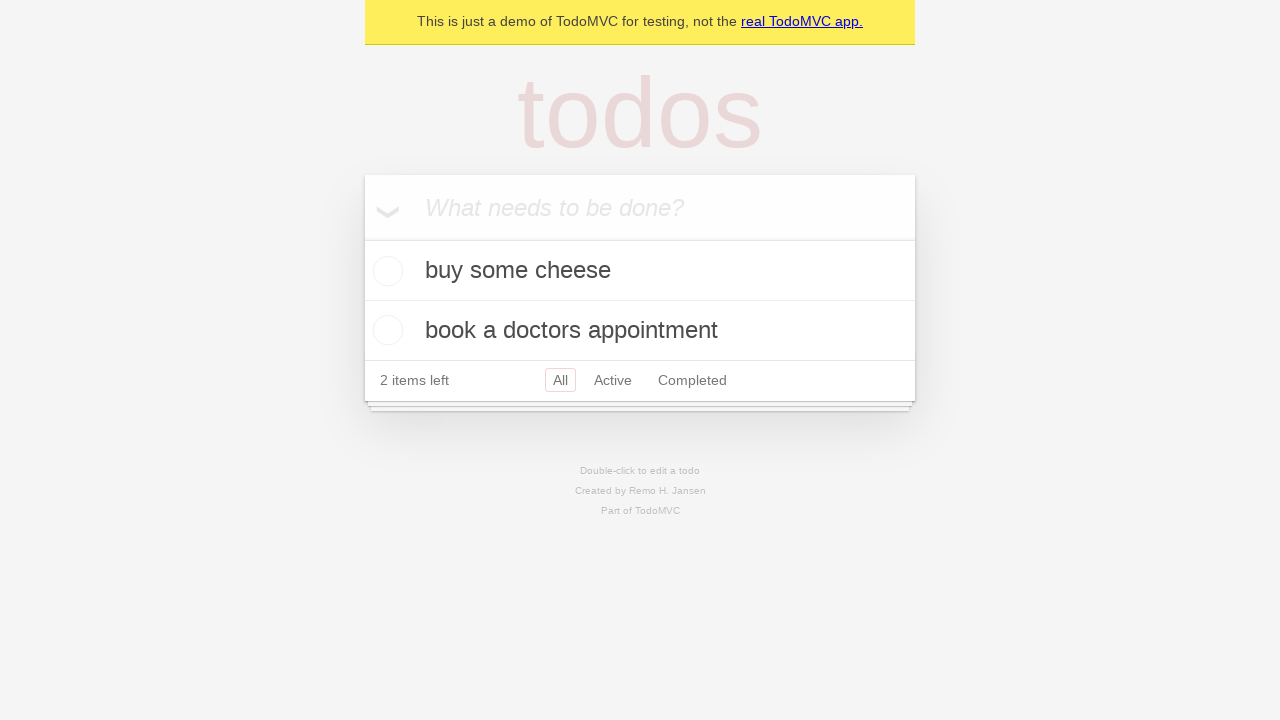

Waited for completed item to be removed - 2 items now remain
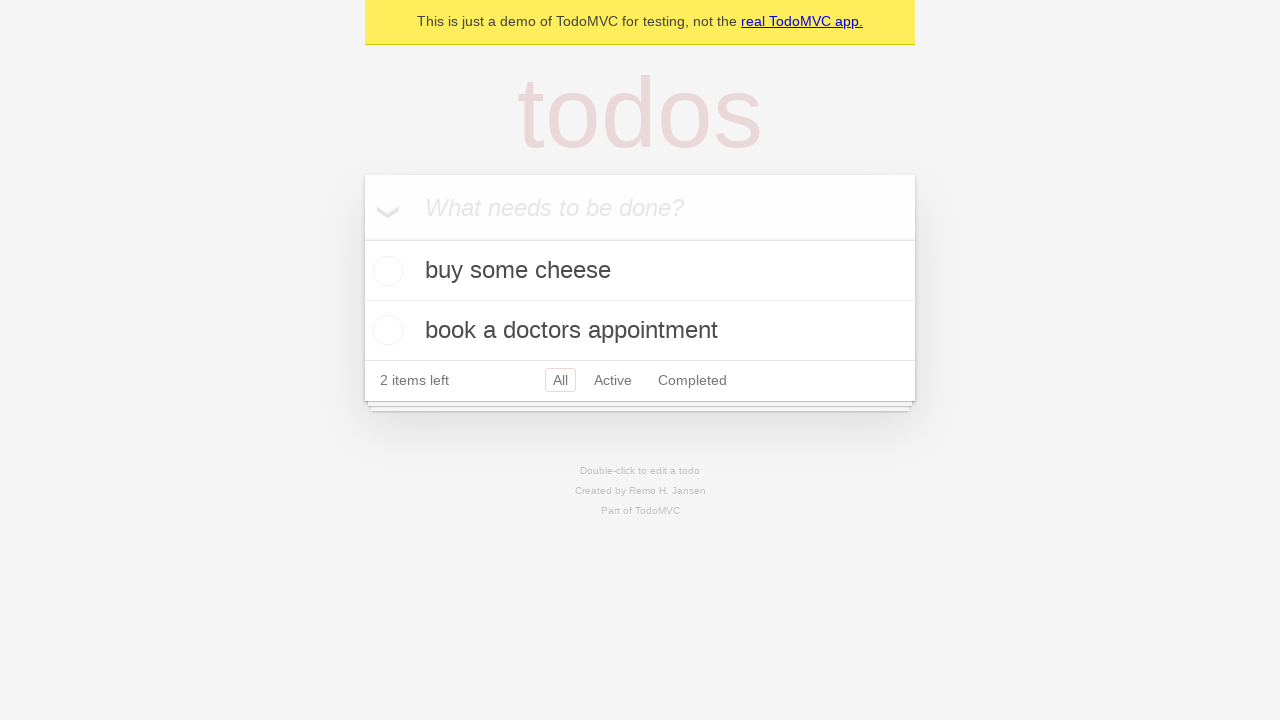

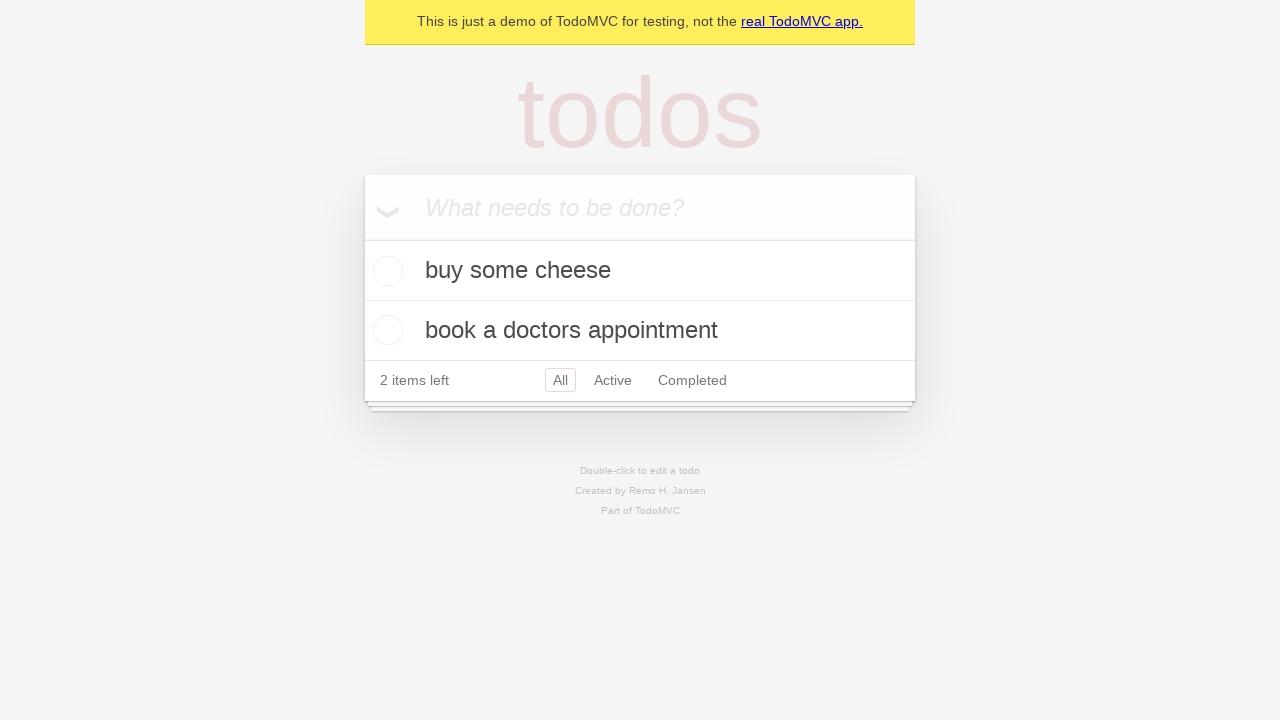